Tests JavaScript confirm dialog by triggering it and clicking cancel/dismiss

Starting URL: http://the-internet.herokuapp.com/javascript_alerts

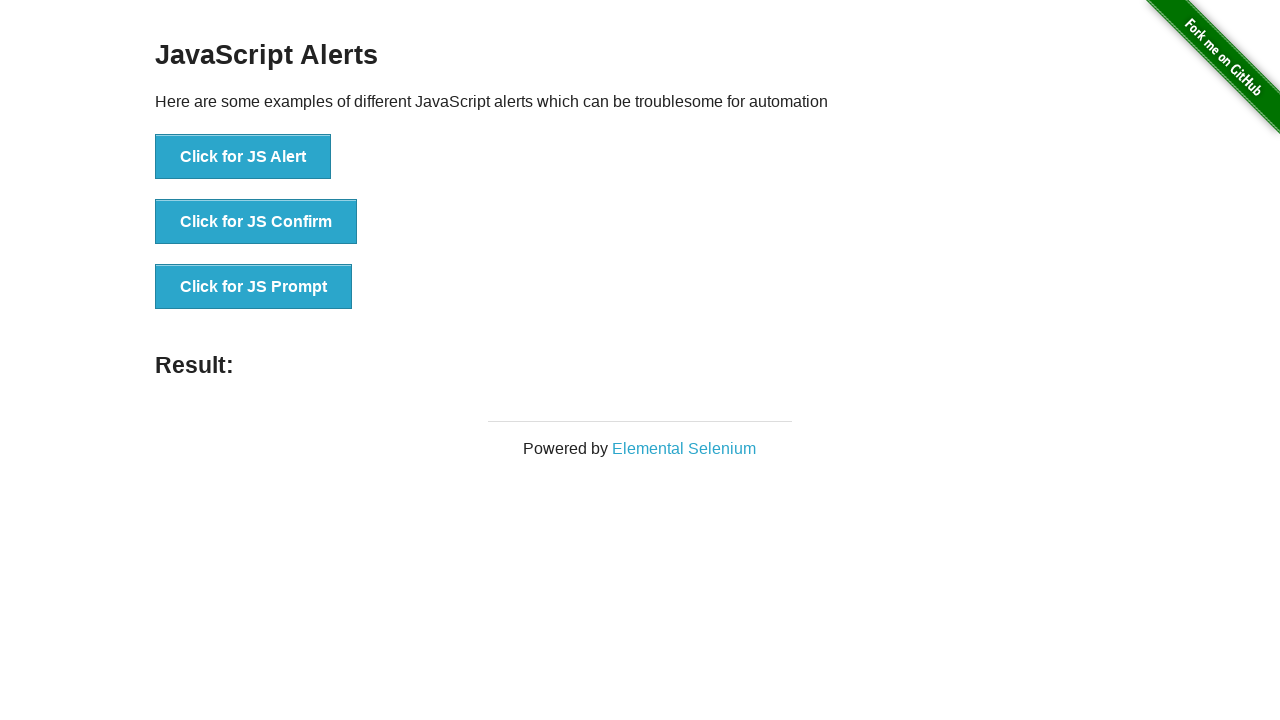

Set up dialog handler to dismiss JavaScript confirm dialogs
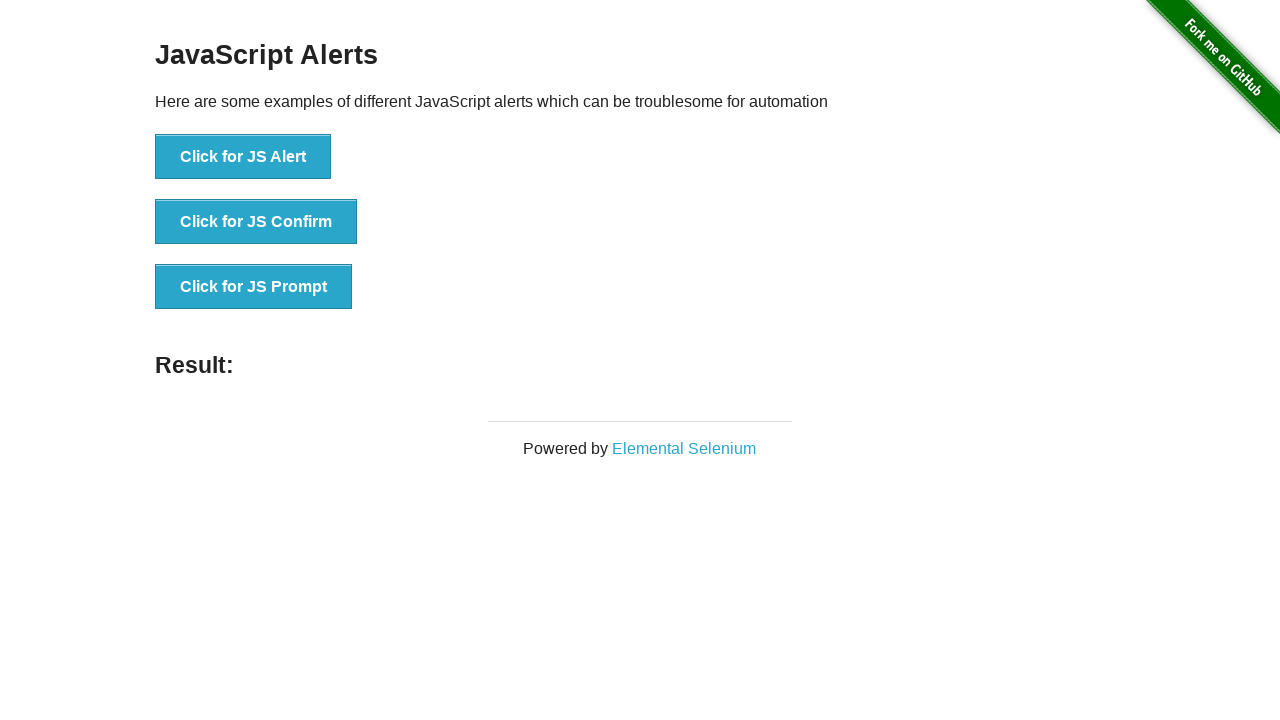

Clicked button to trigger JavaScript confirm dialog at (256, 222) on xpath=//button[@onclick='jsConfirm()']
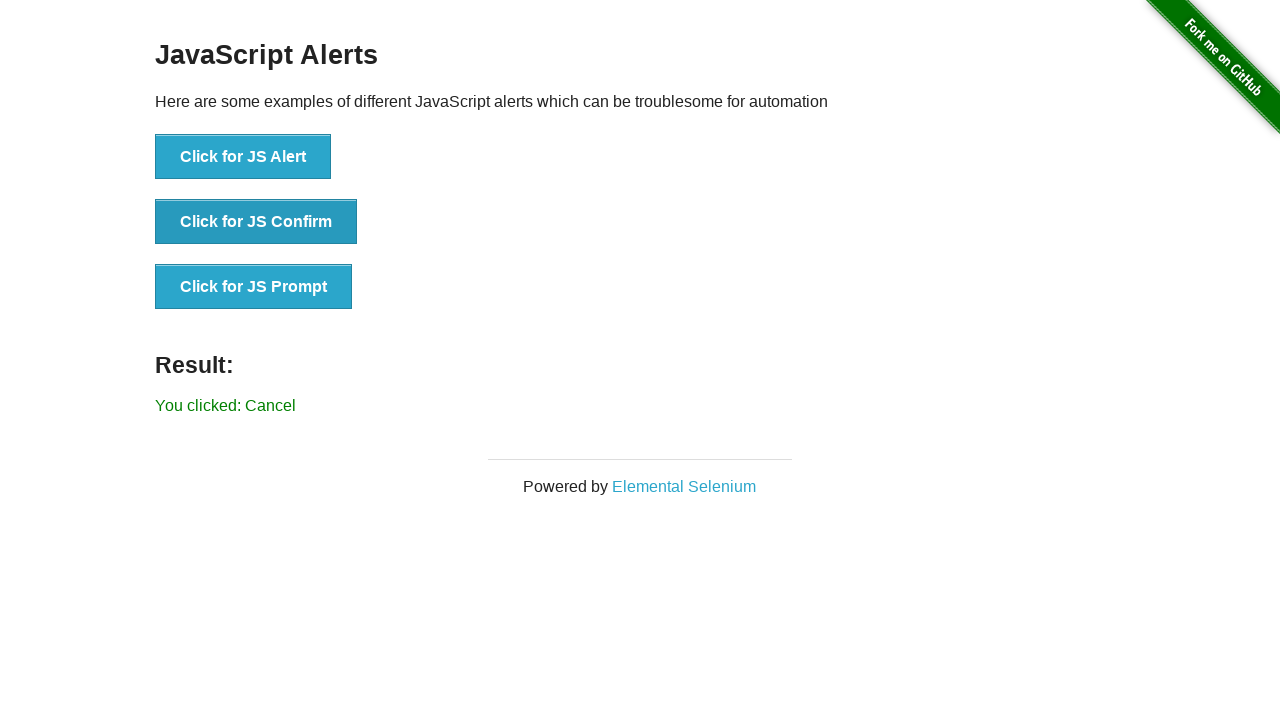

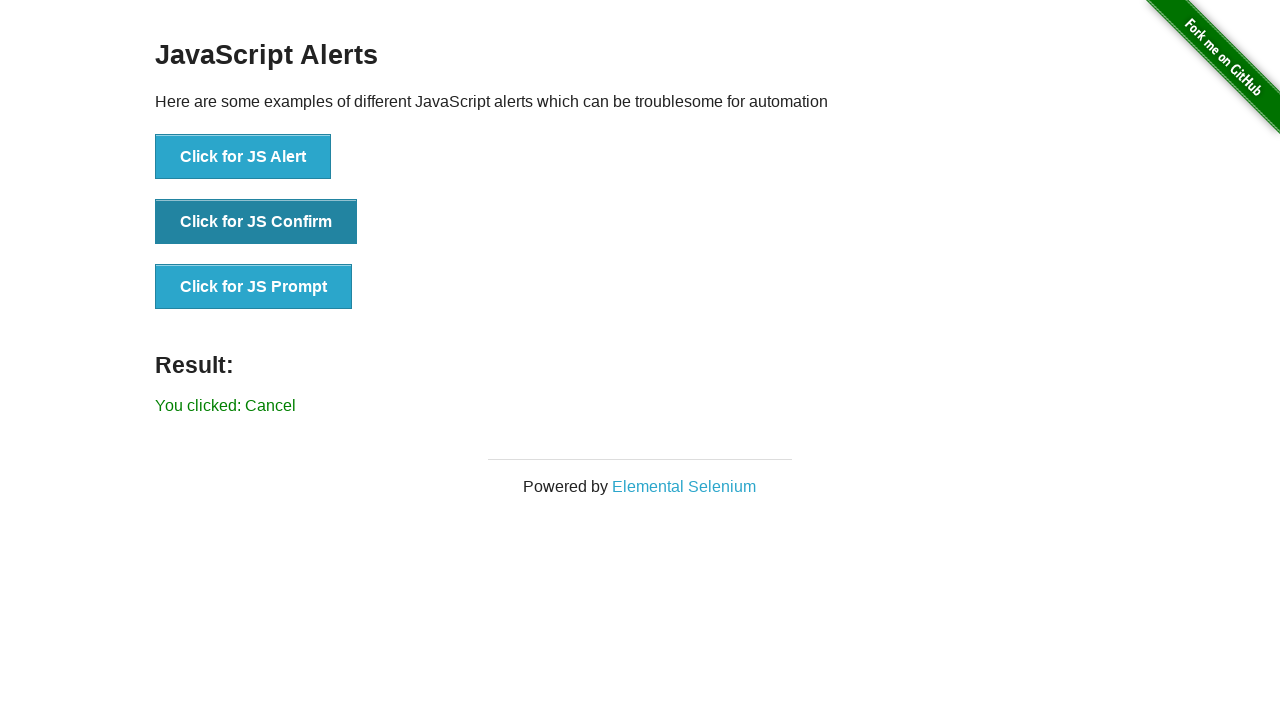